Tests iframe interaction on DemoQA by navigating to the Frames section, switching to two different frames, and verifying the text content within each frame.

Starting URL: https://demoqa.com/

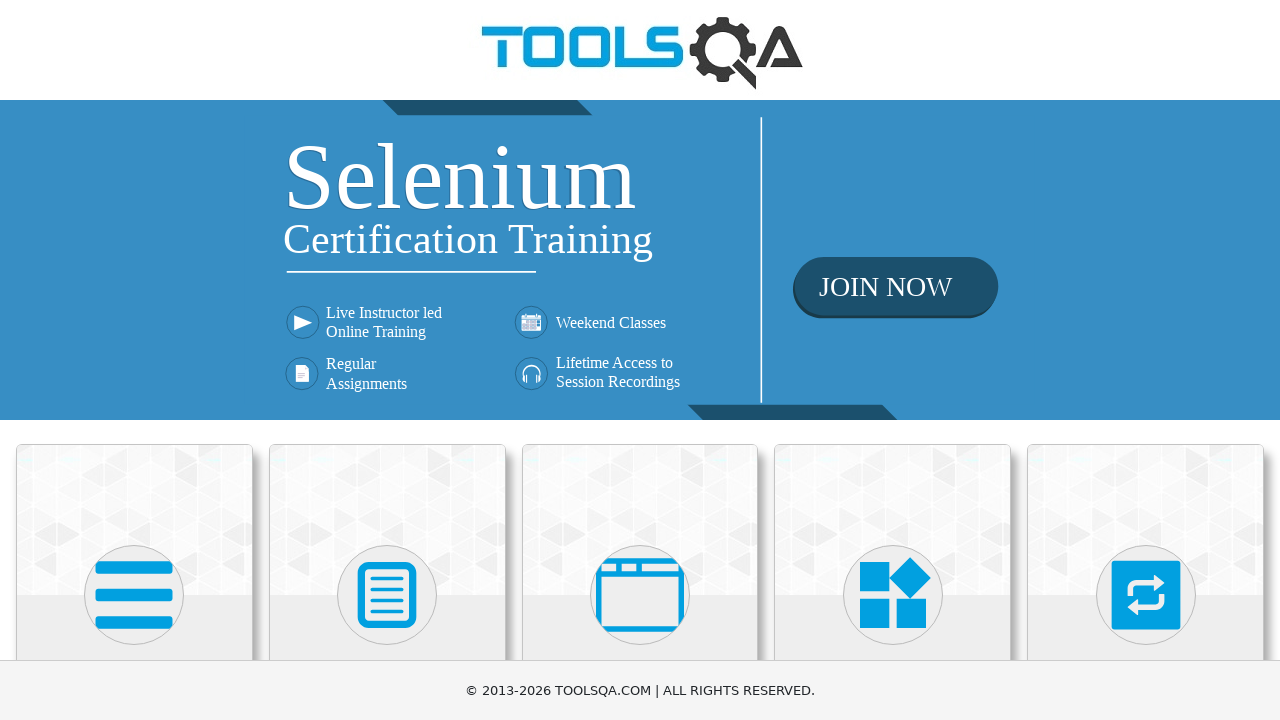

Located 'Alerts, Frame & Windows' menu element
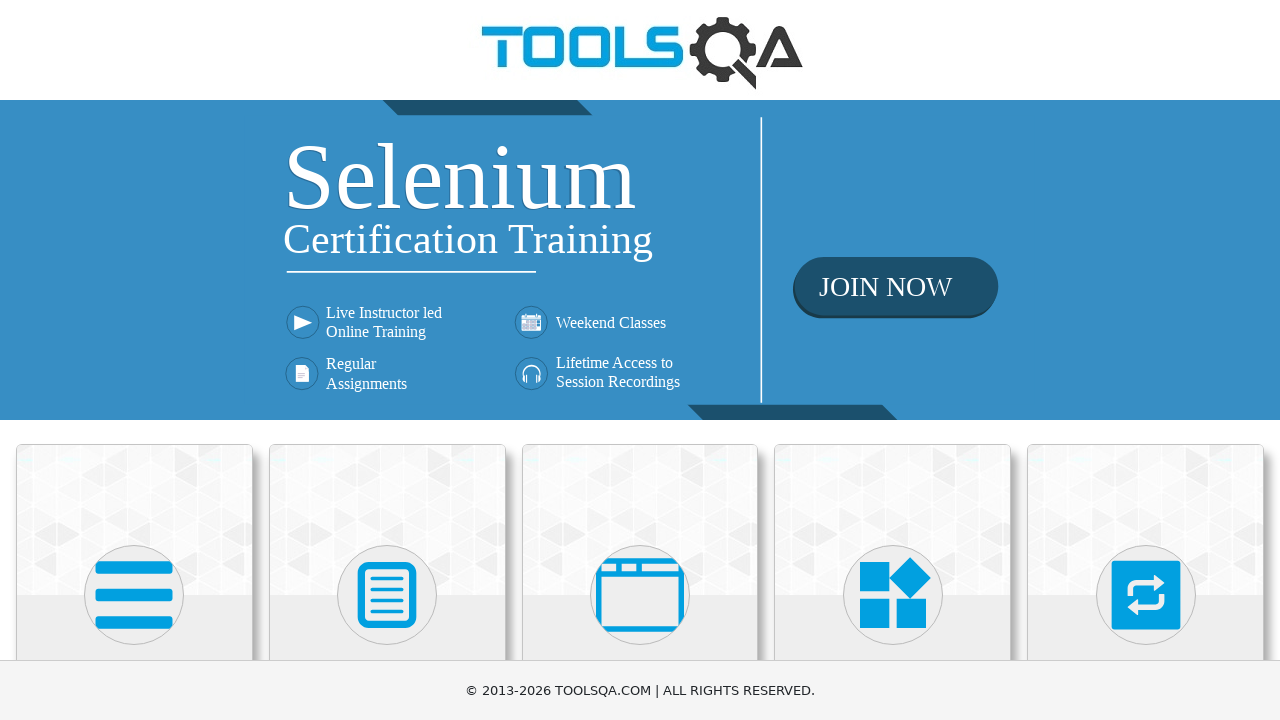

Scrolled 'Alerts, Frame & Windows' menu into view
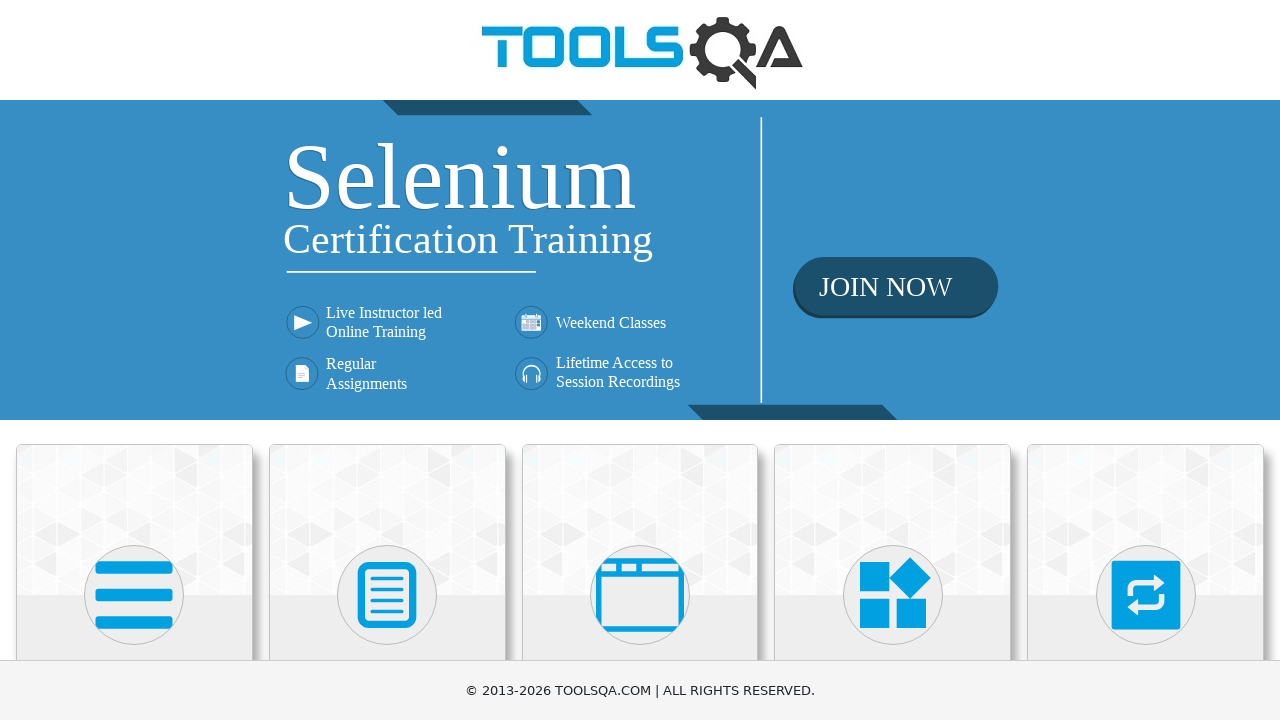

Clicked on 'Alerts, Frame & Windows' menu at (640, 360) on xpath=//h5[text()='Alerts, Frame & Windows']
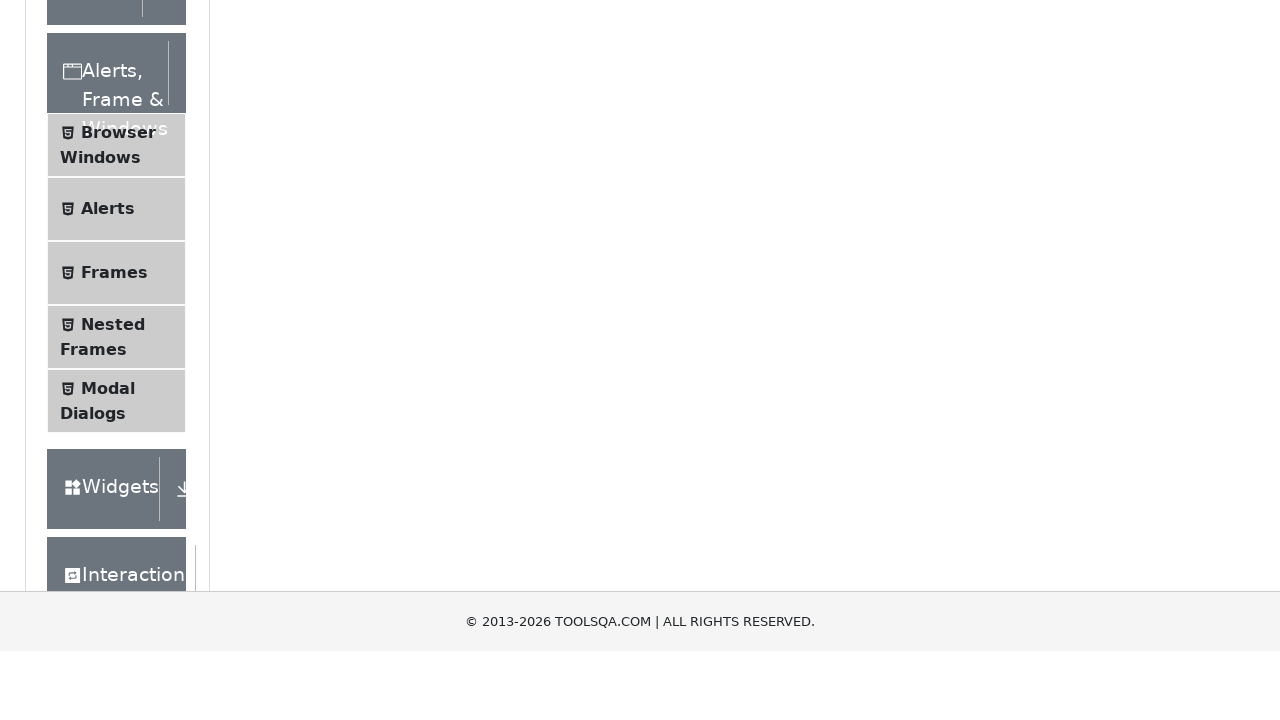

Clicked on 'Frames' submenu at (114, 565) on xpath=//span[text()='Frames']
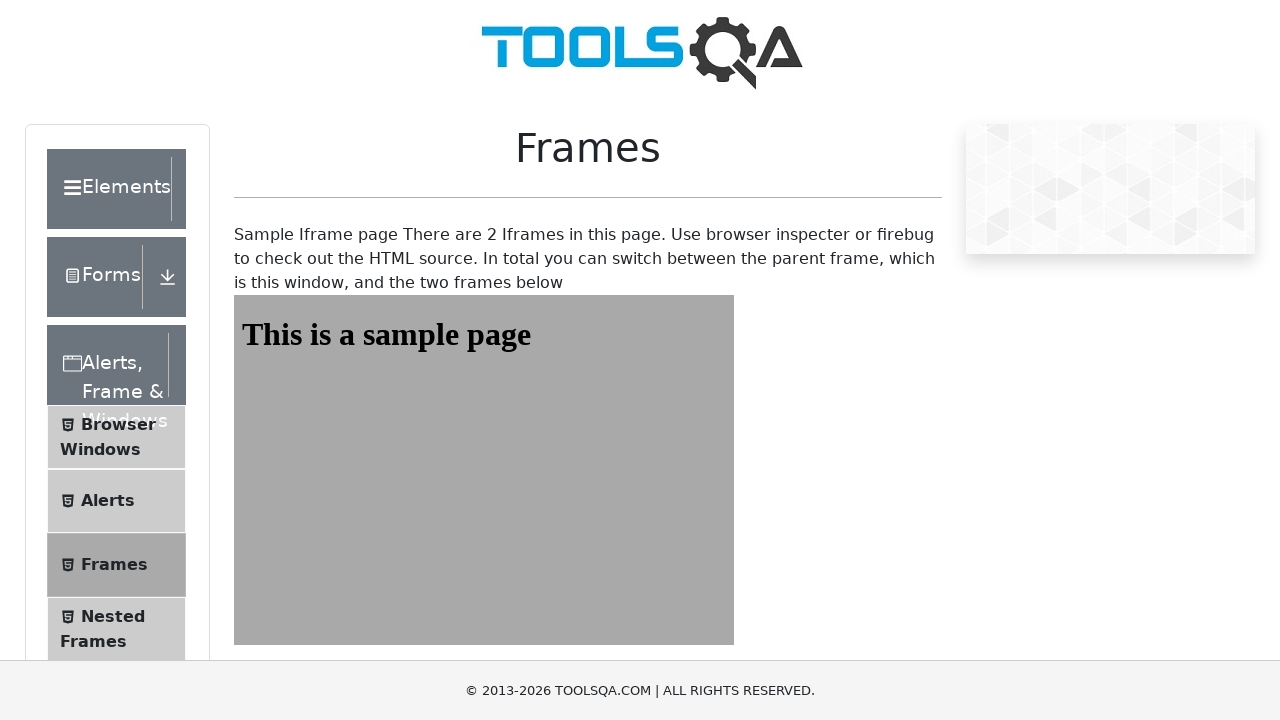

Located Frame 1 element
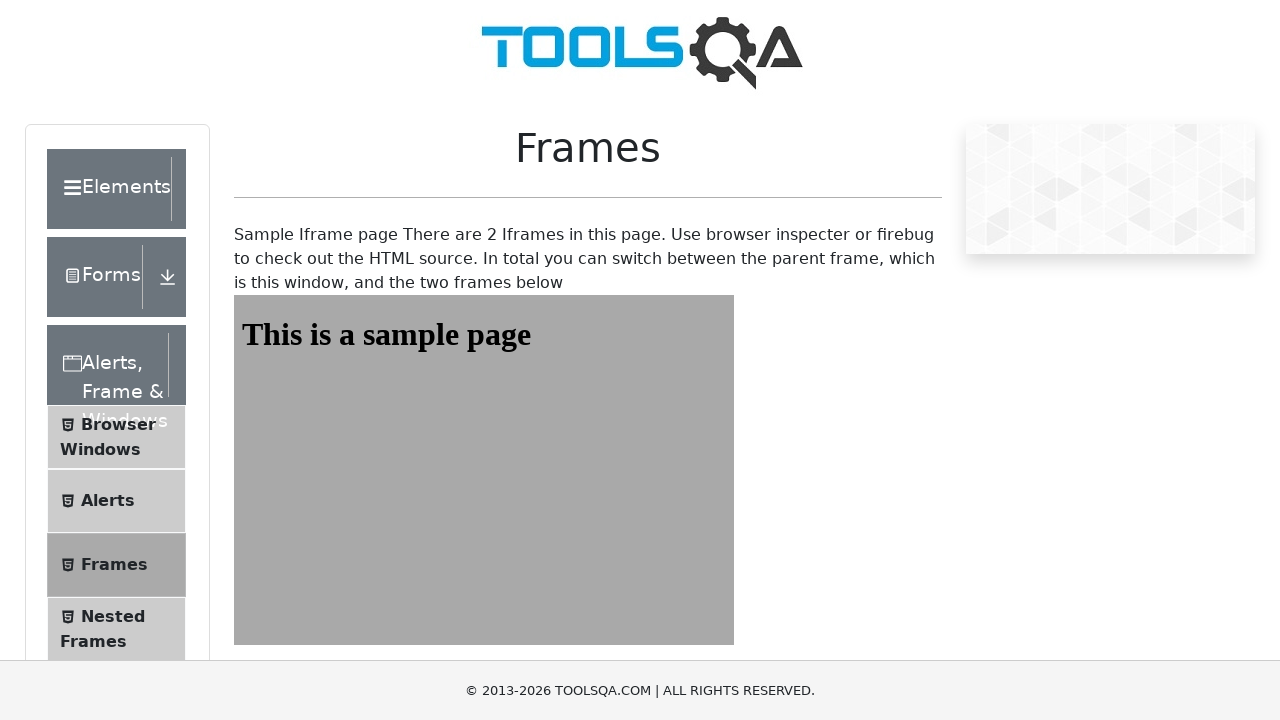

Located sample heading text within Frame 1
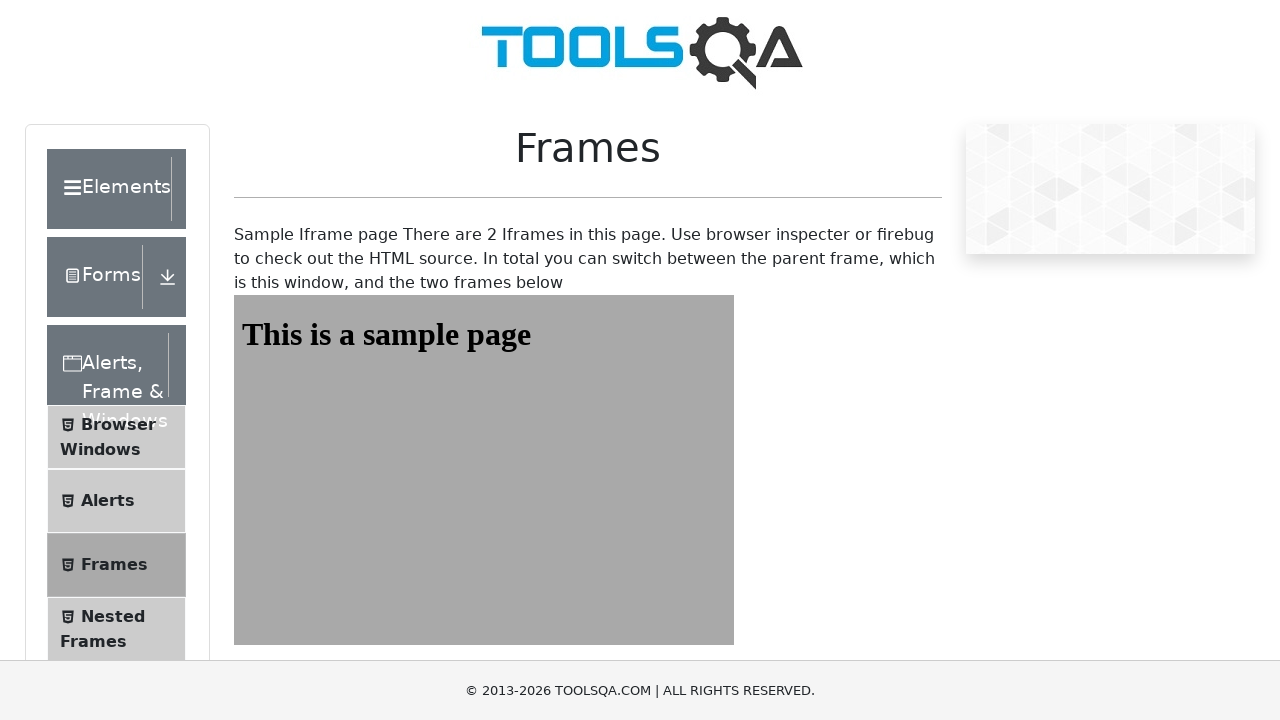

Waited for Frame 1 heading to be visible
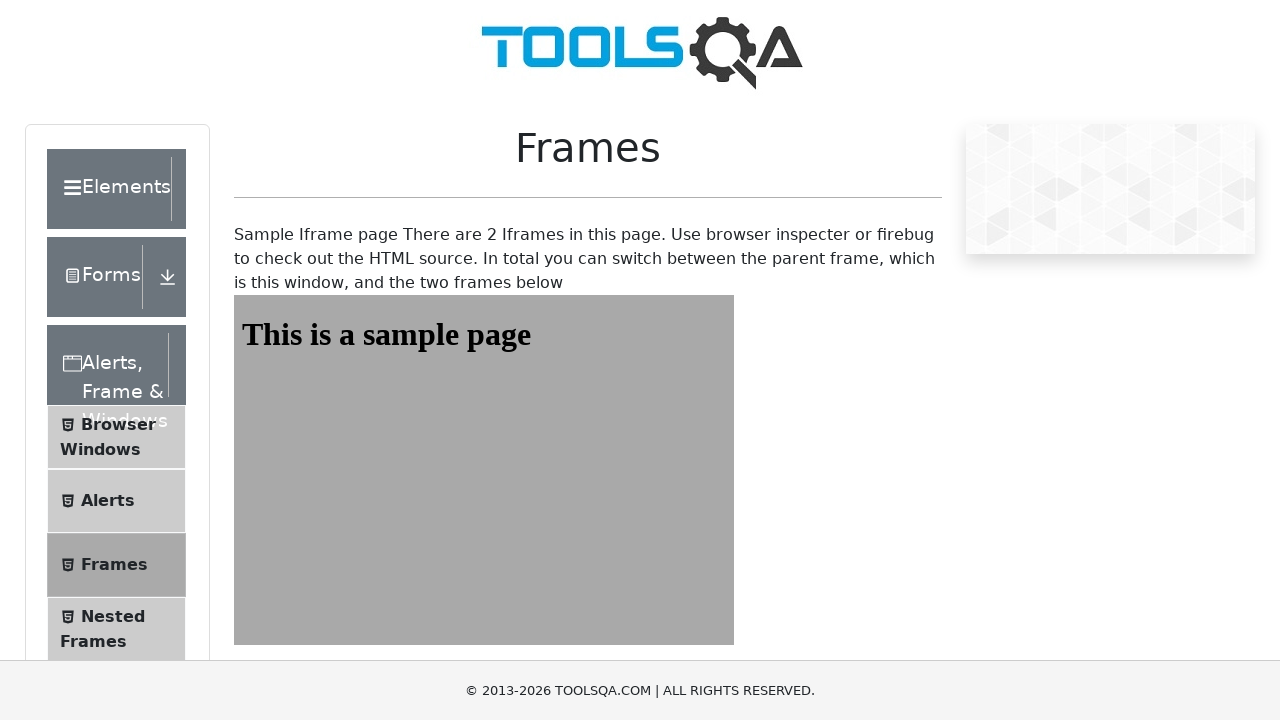

Verified Frame 1 heading text matches expected content
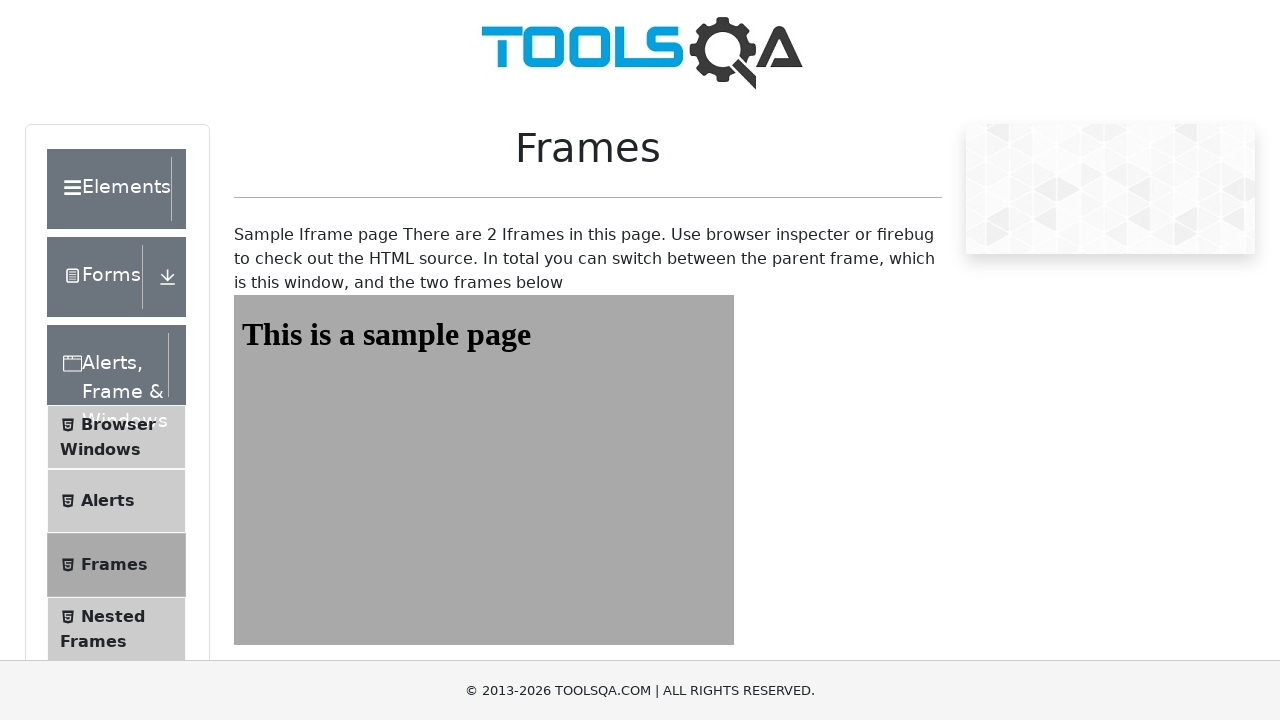

Located Frame 2 element
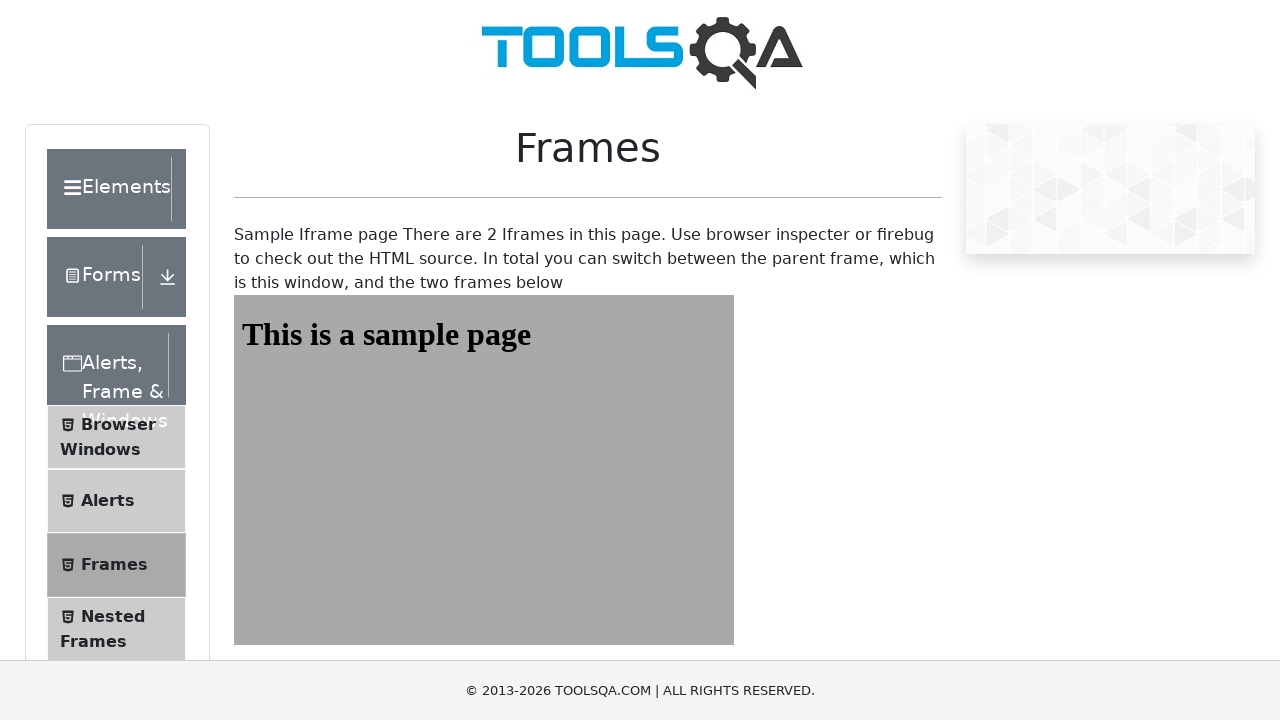

Located sample heading text within Frame 2
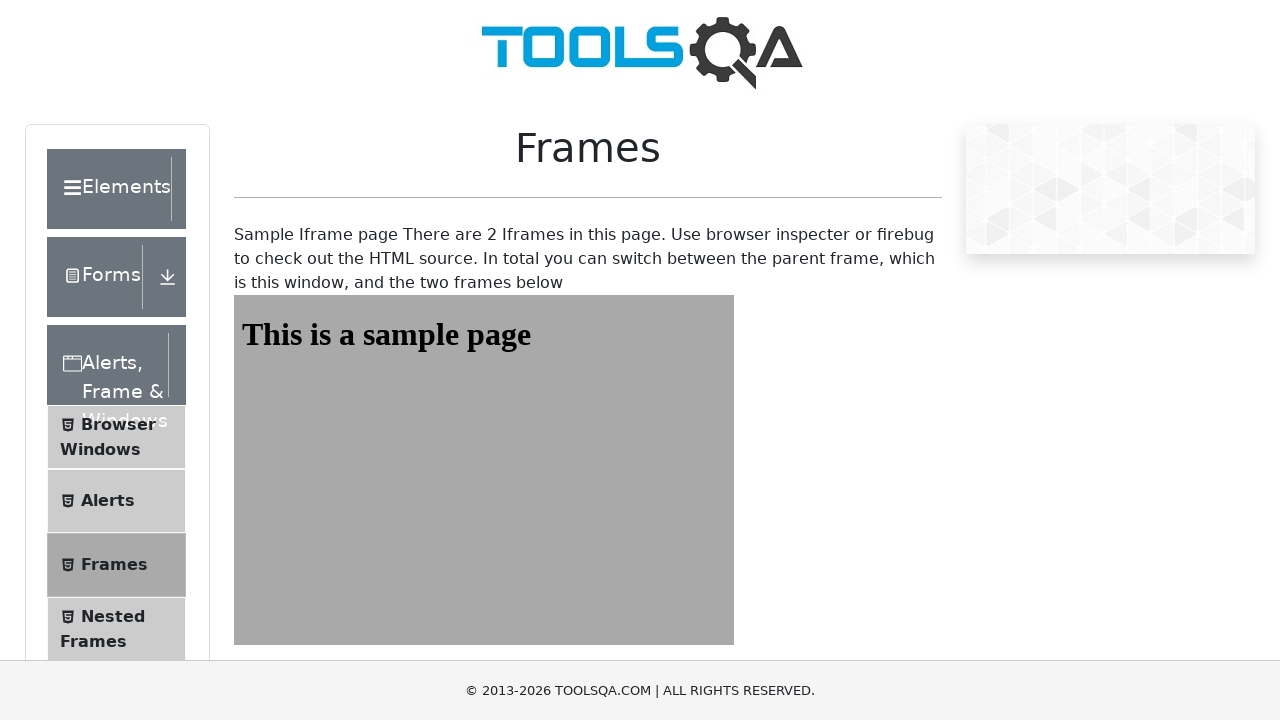

Waited for Frame 2 heading to be visible
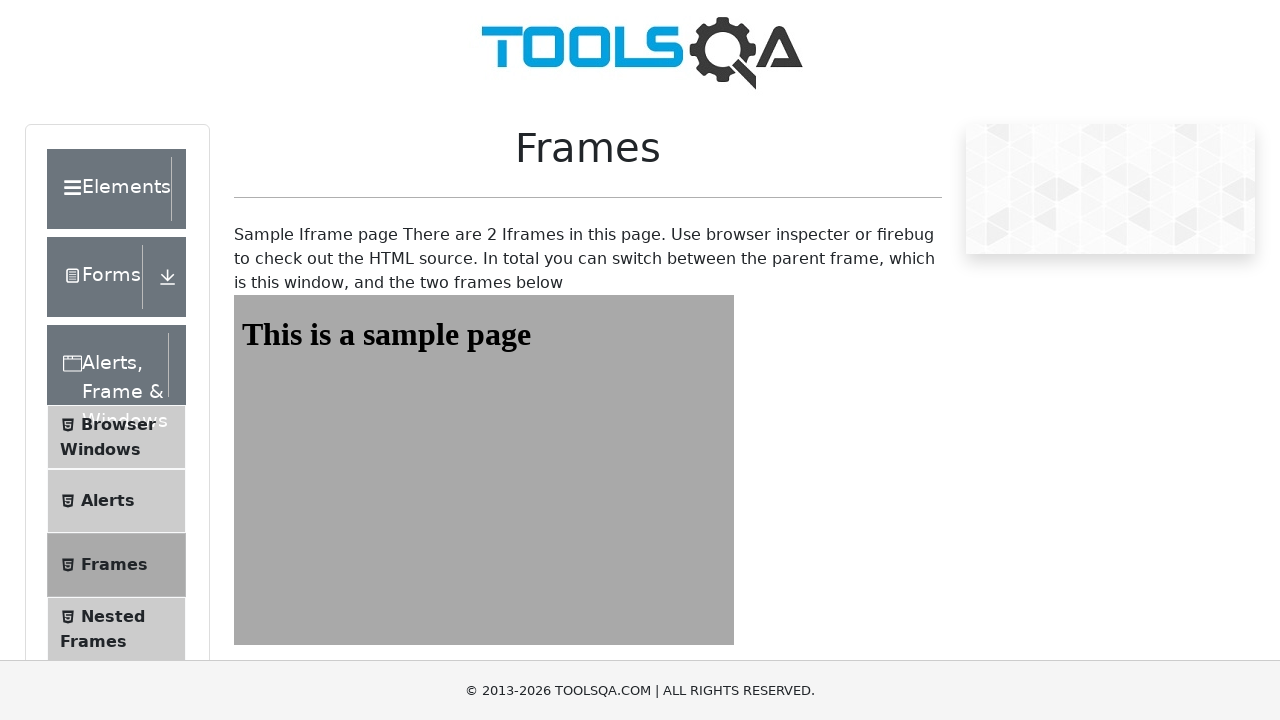

Verified Frame 2 heading text matches expected content
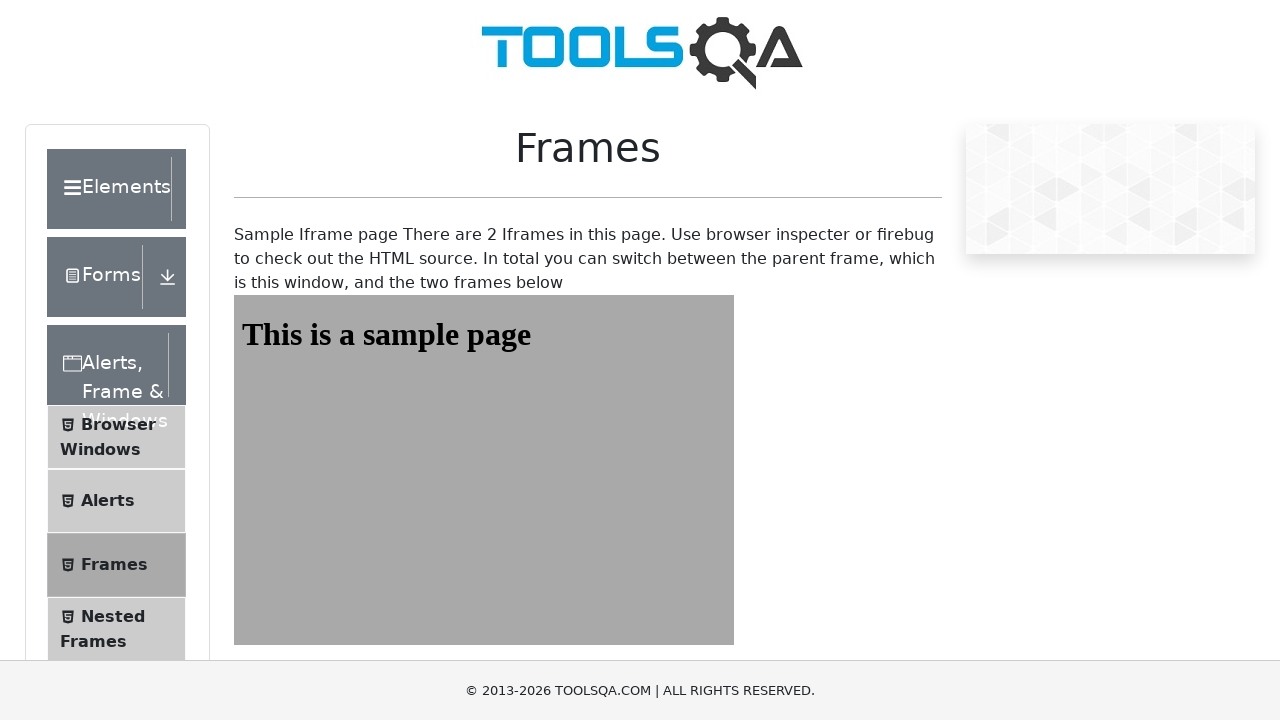

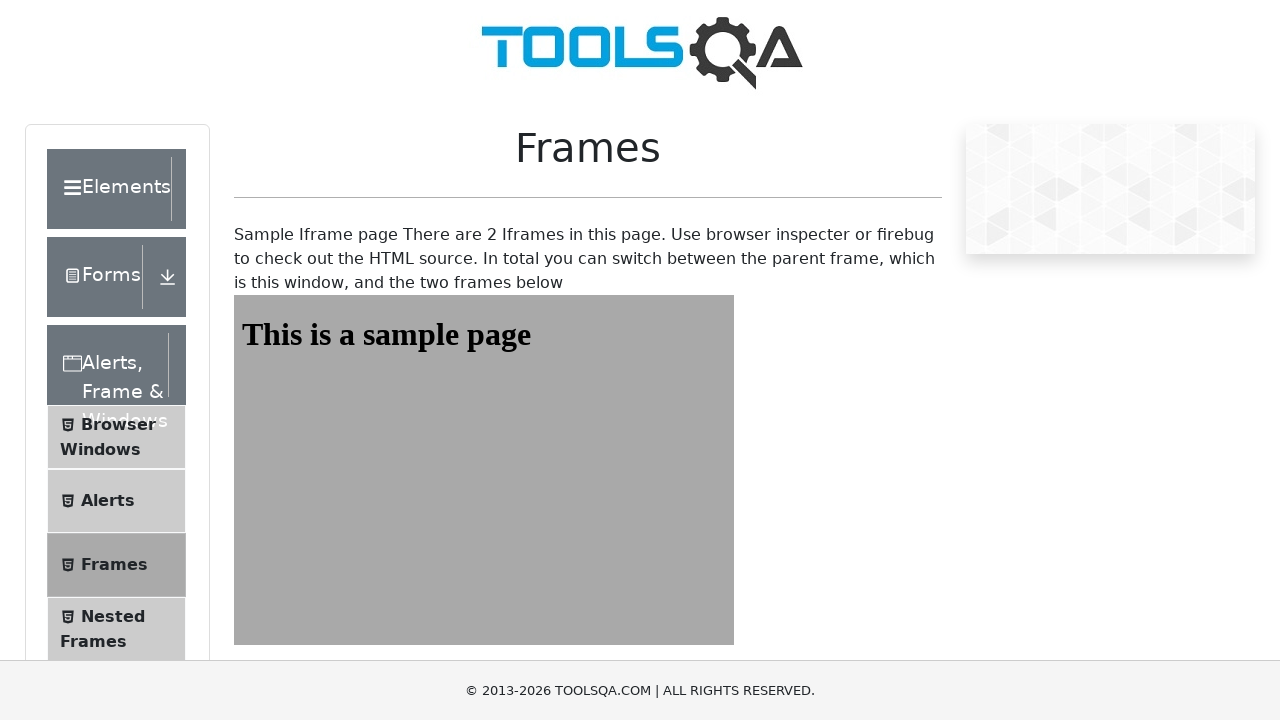